Tests dropdown selection functionality by calculating the sum of two numbers displayed on the page and selecting the corresponding value from a dropdown list

Starting URL: http://suninjuly.github.io/selects1.html

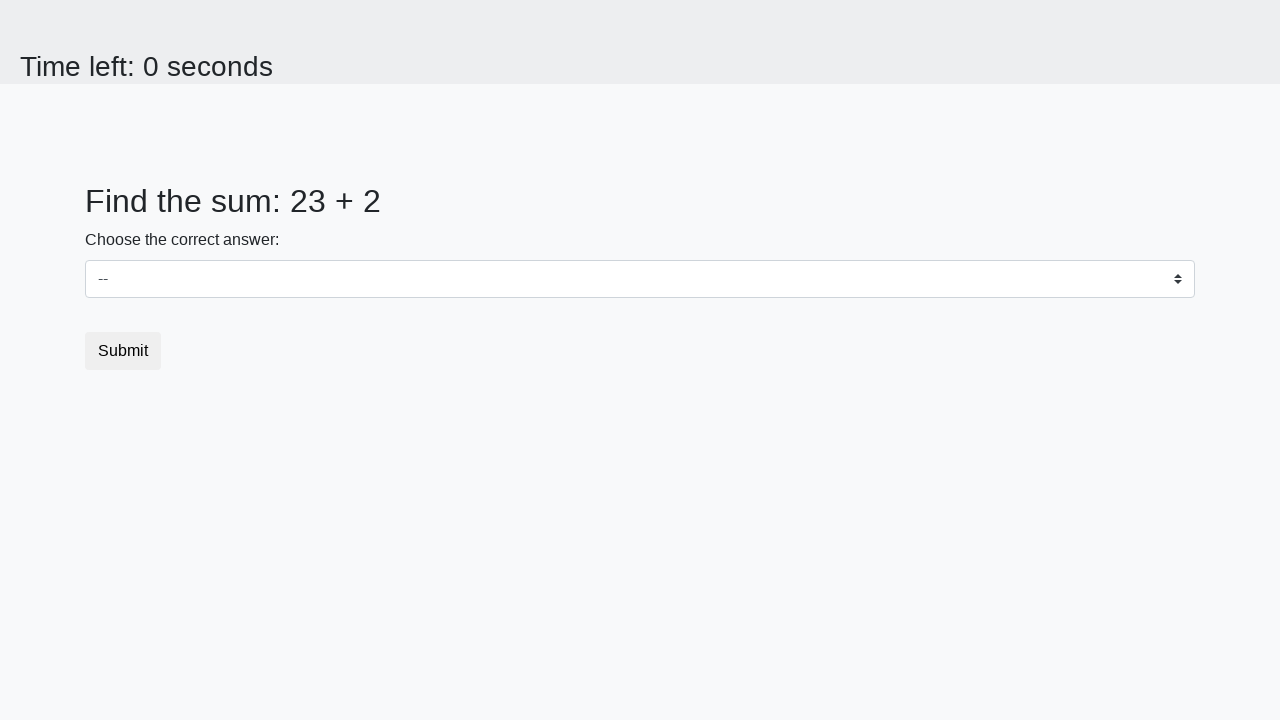

Navigated to dropdown selection test page
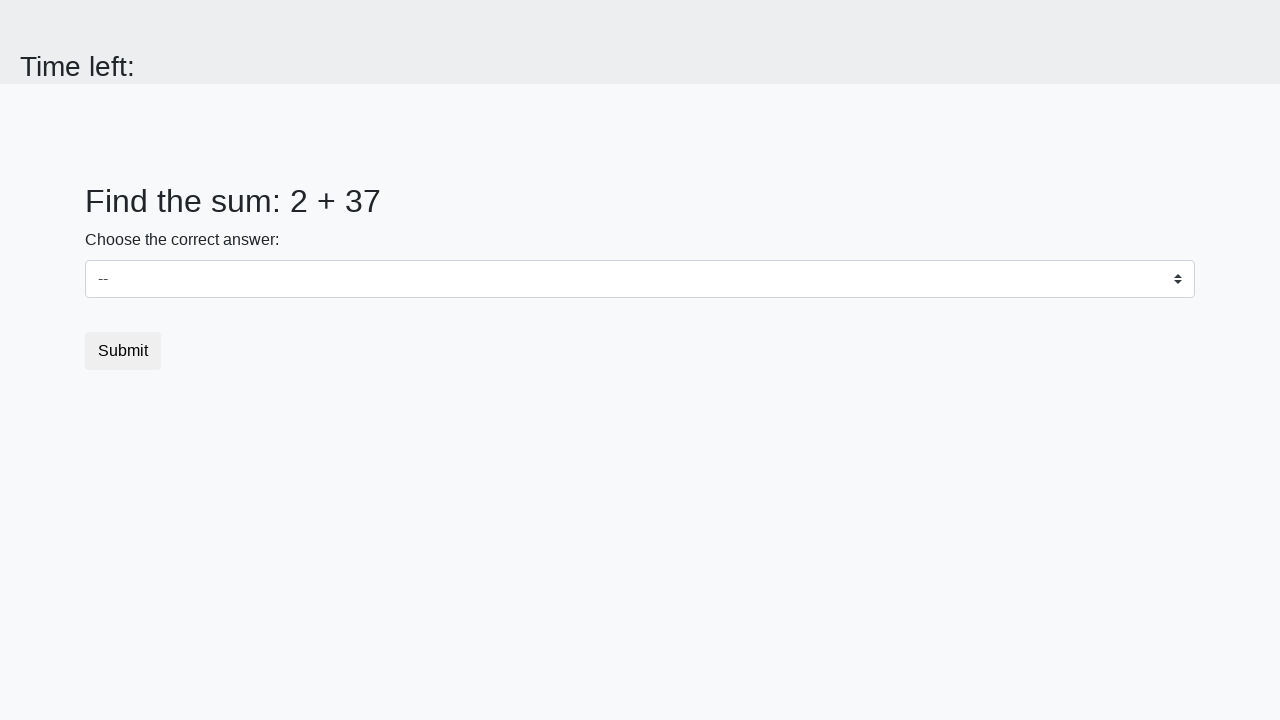

Retrieved first number from the page
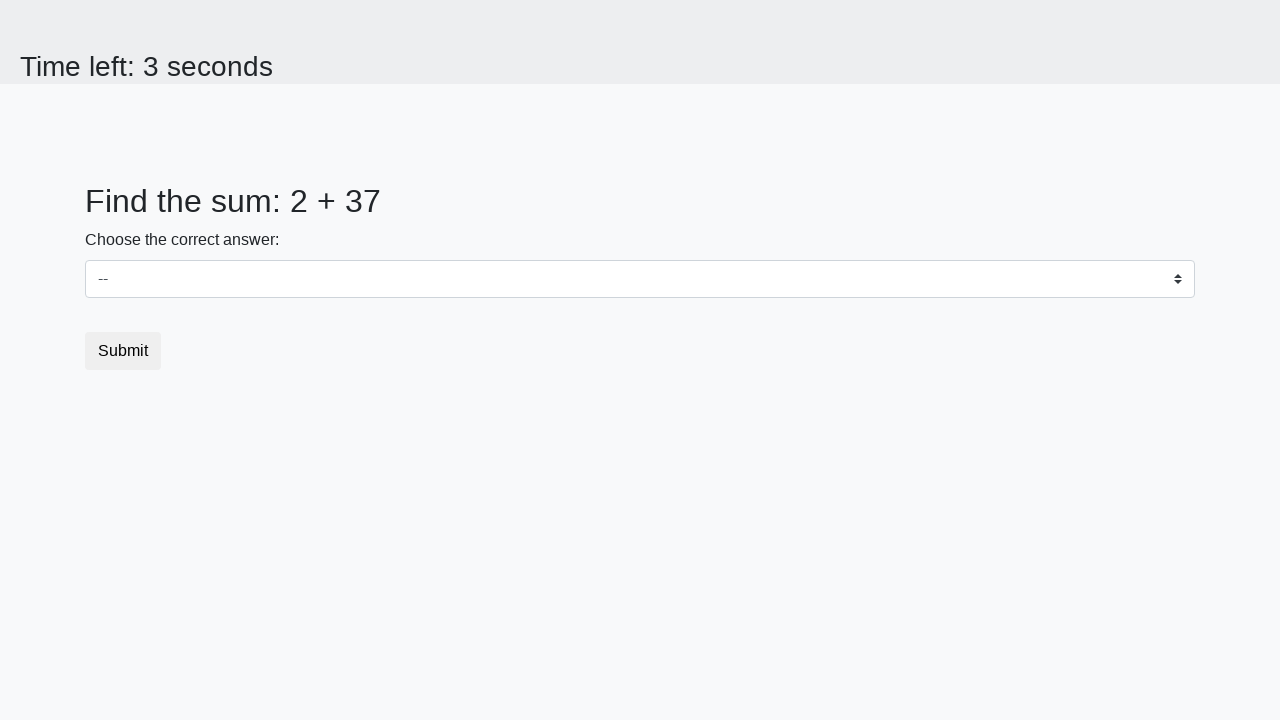

Retrieved second number from the page
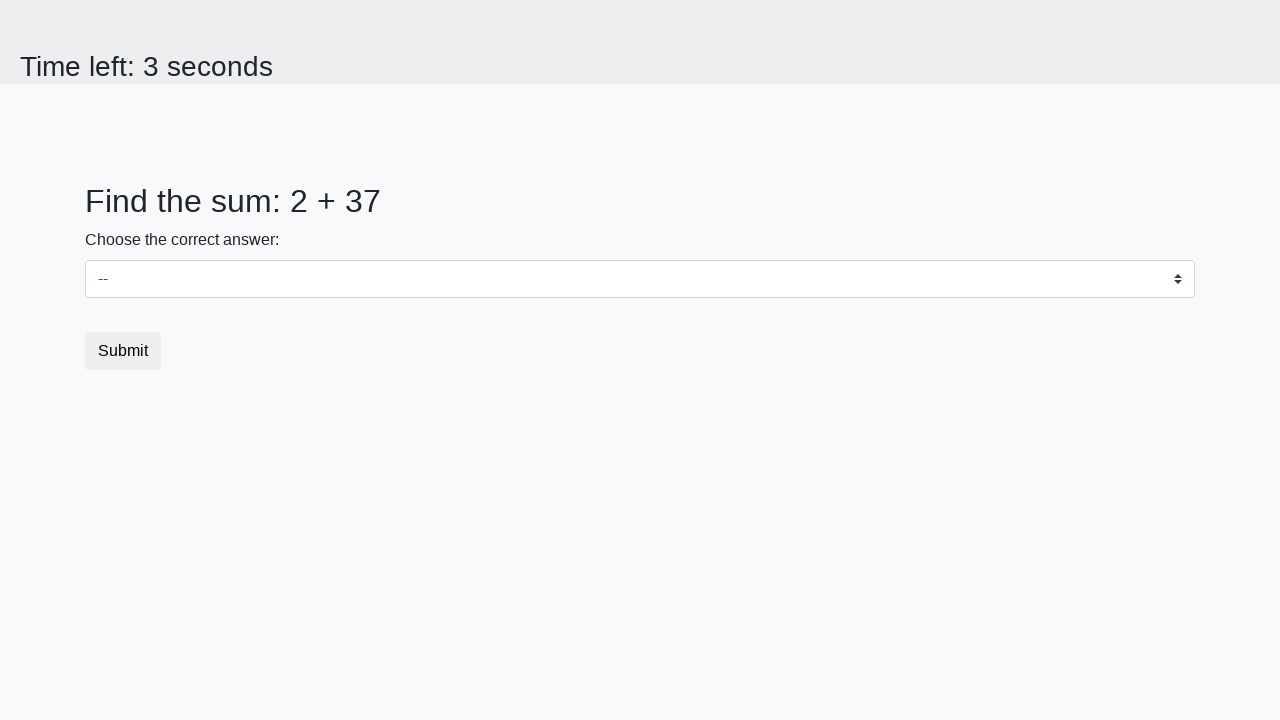

Calculated sum of 2 + 37 = 39
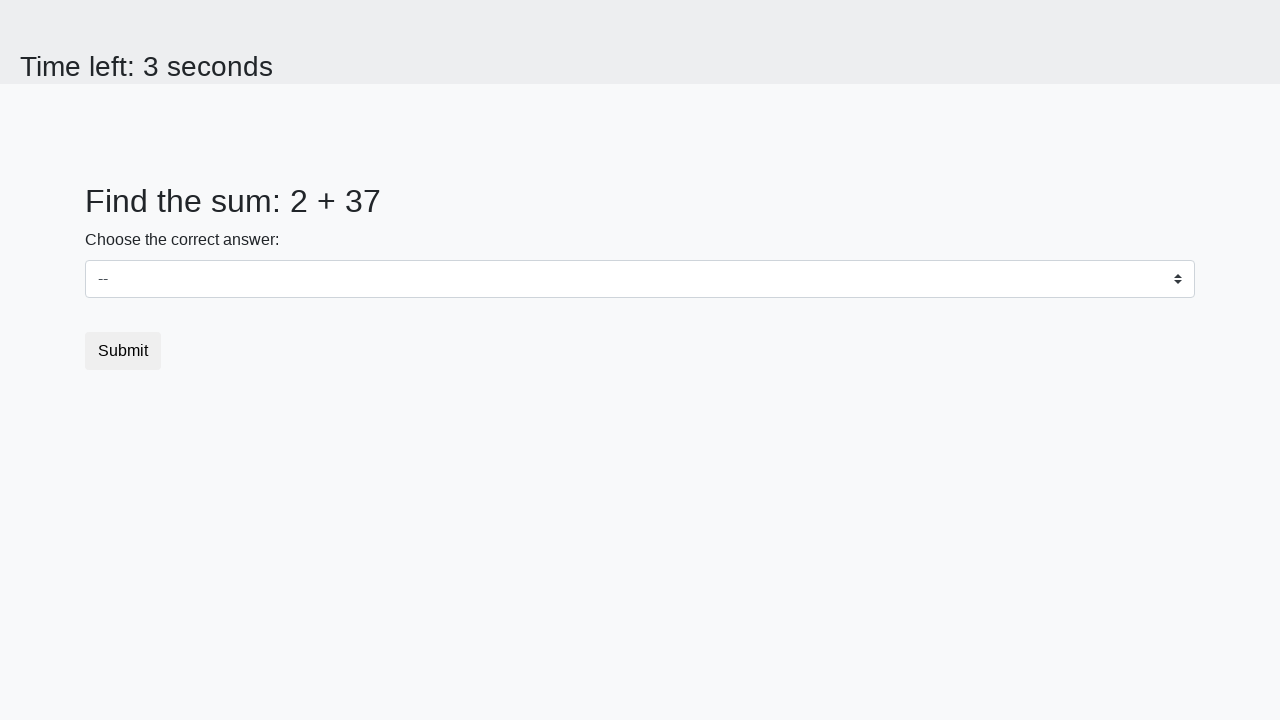

Selected value '39' from dropdown list on #dropdown
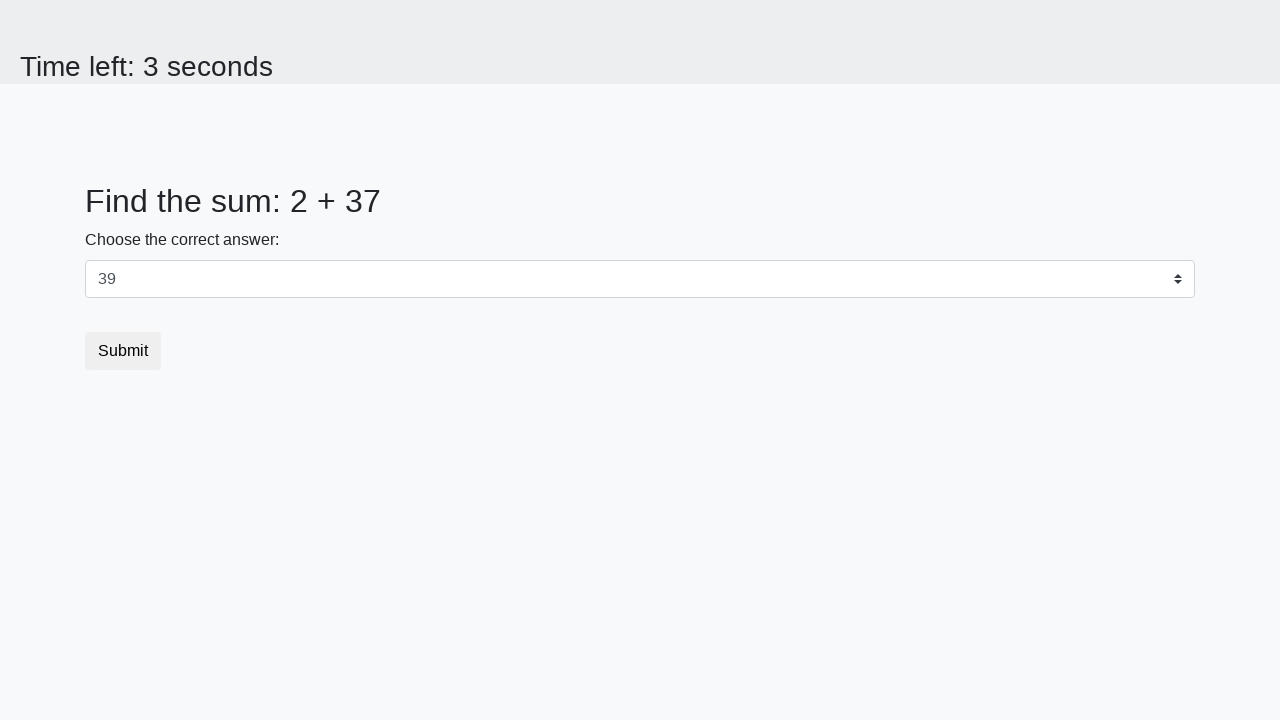

Clicked submit button to complete test at (123, 351) on [type='submit']
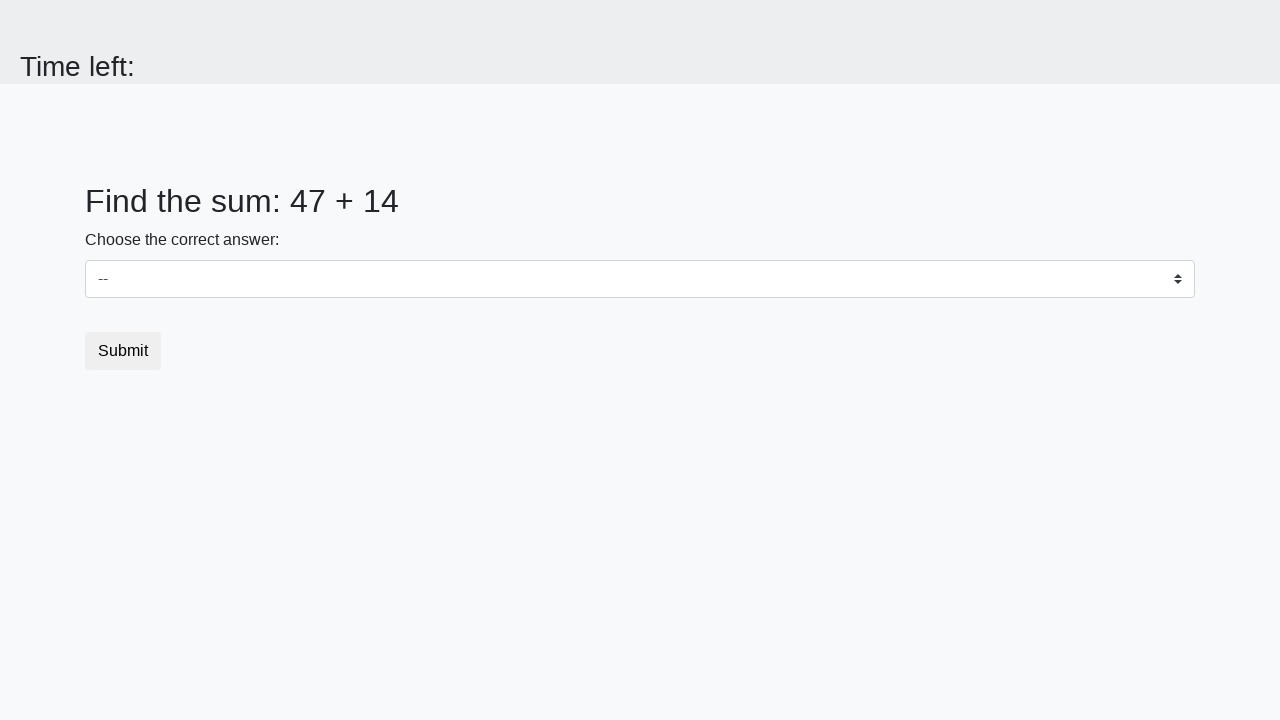

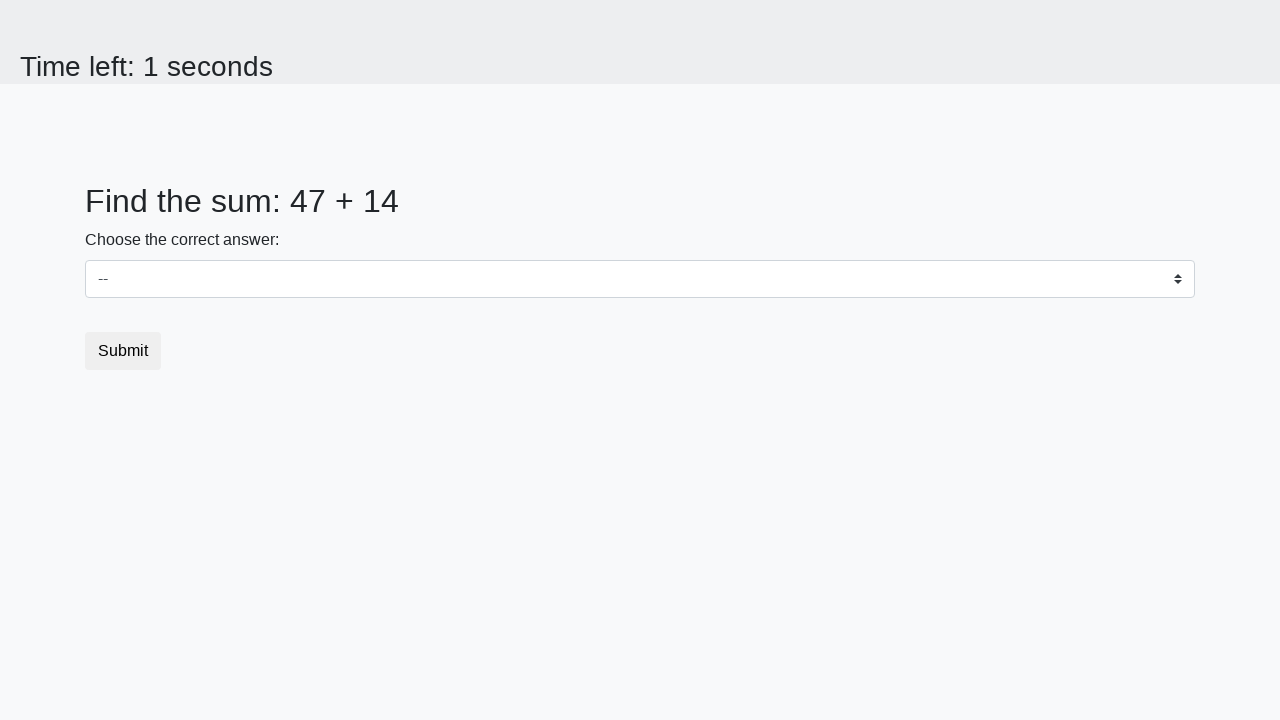